Navigates to the Finviz financial visualization homepage and waits for the main container to load.

Starting URL: https://finviz.com/

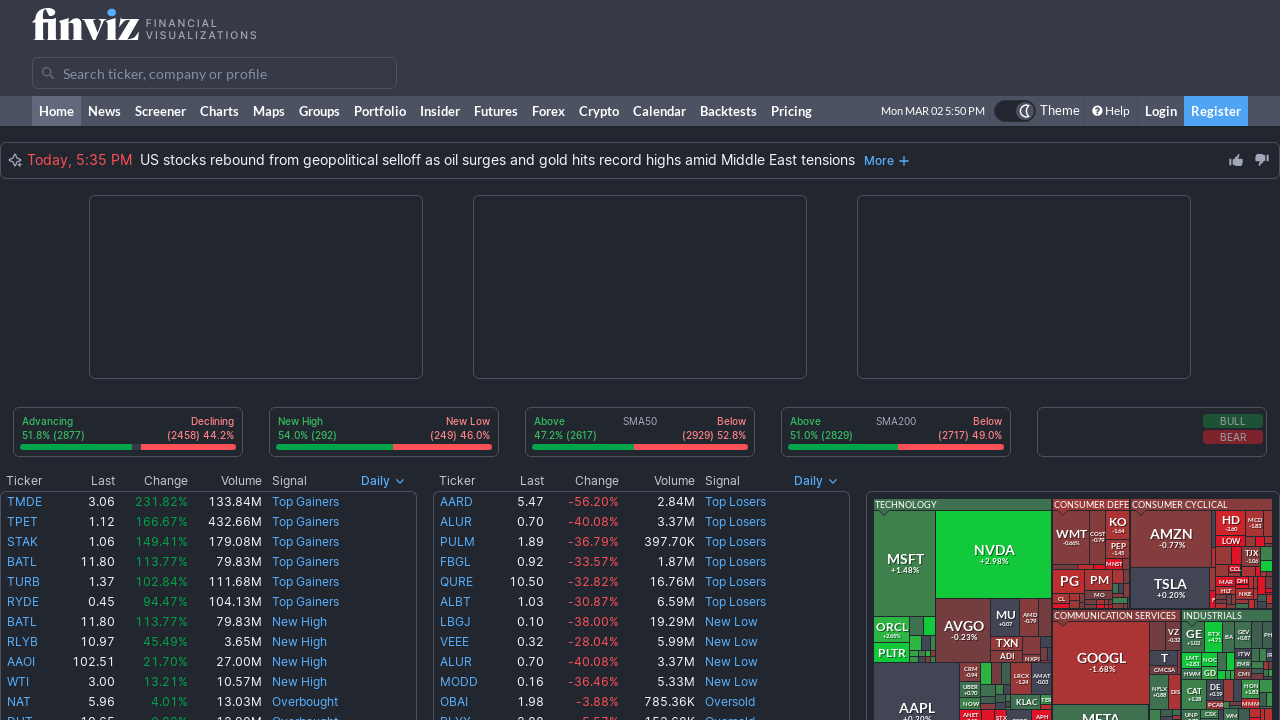

Set viewport size to 1920x1920
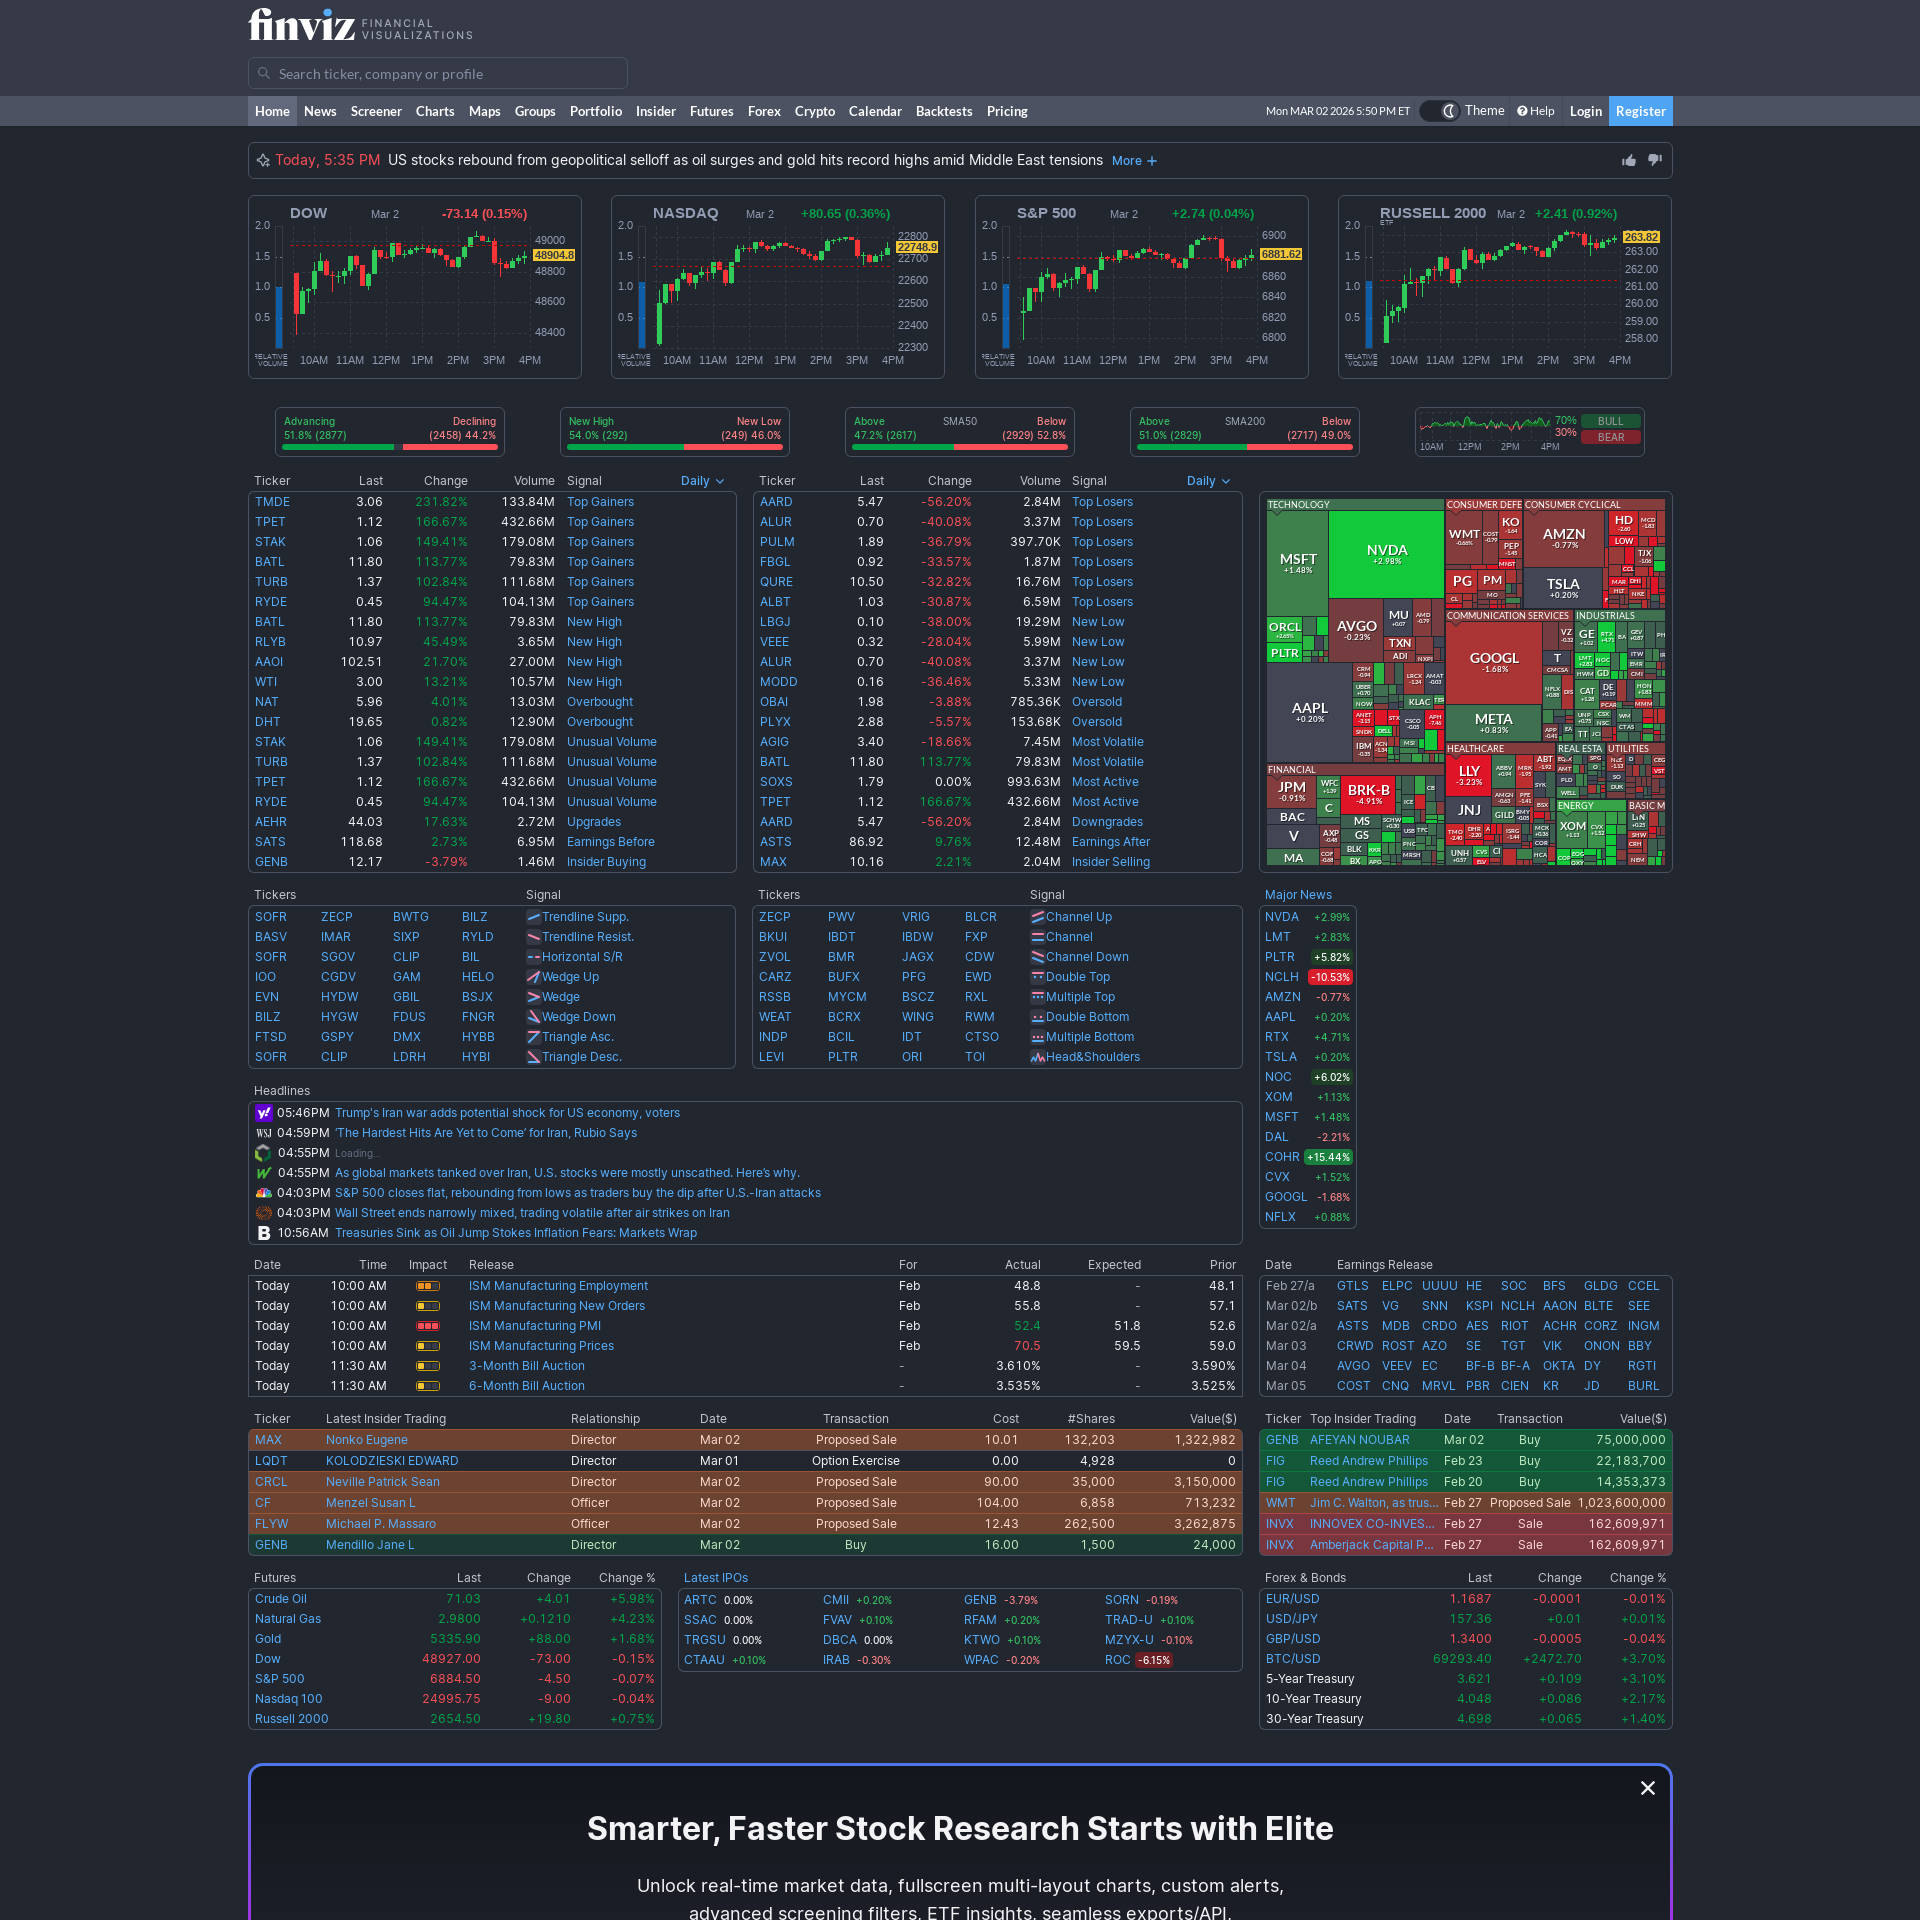

Finviz main container loaded successfully
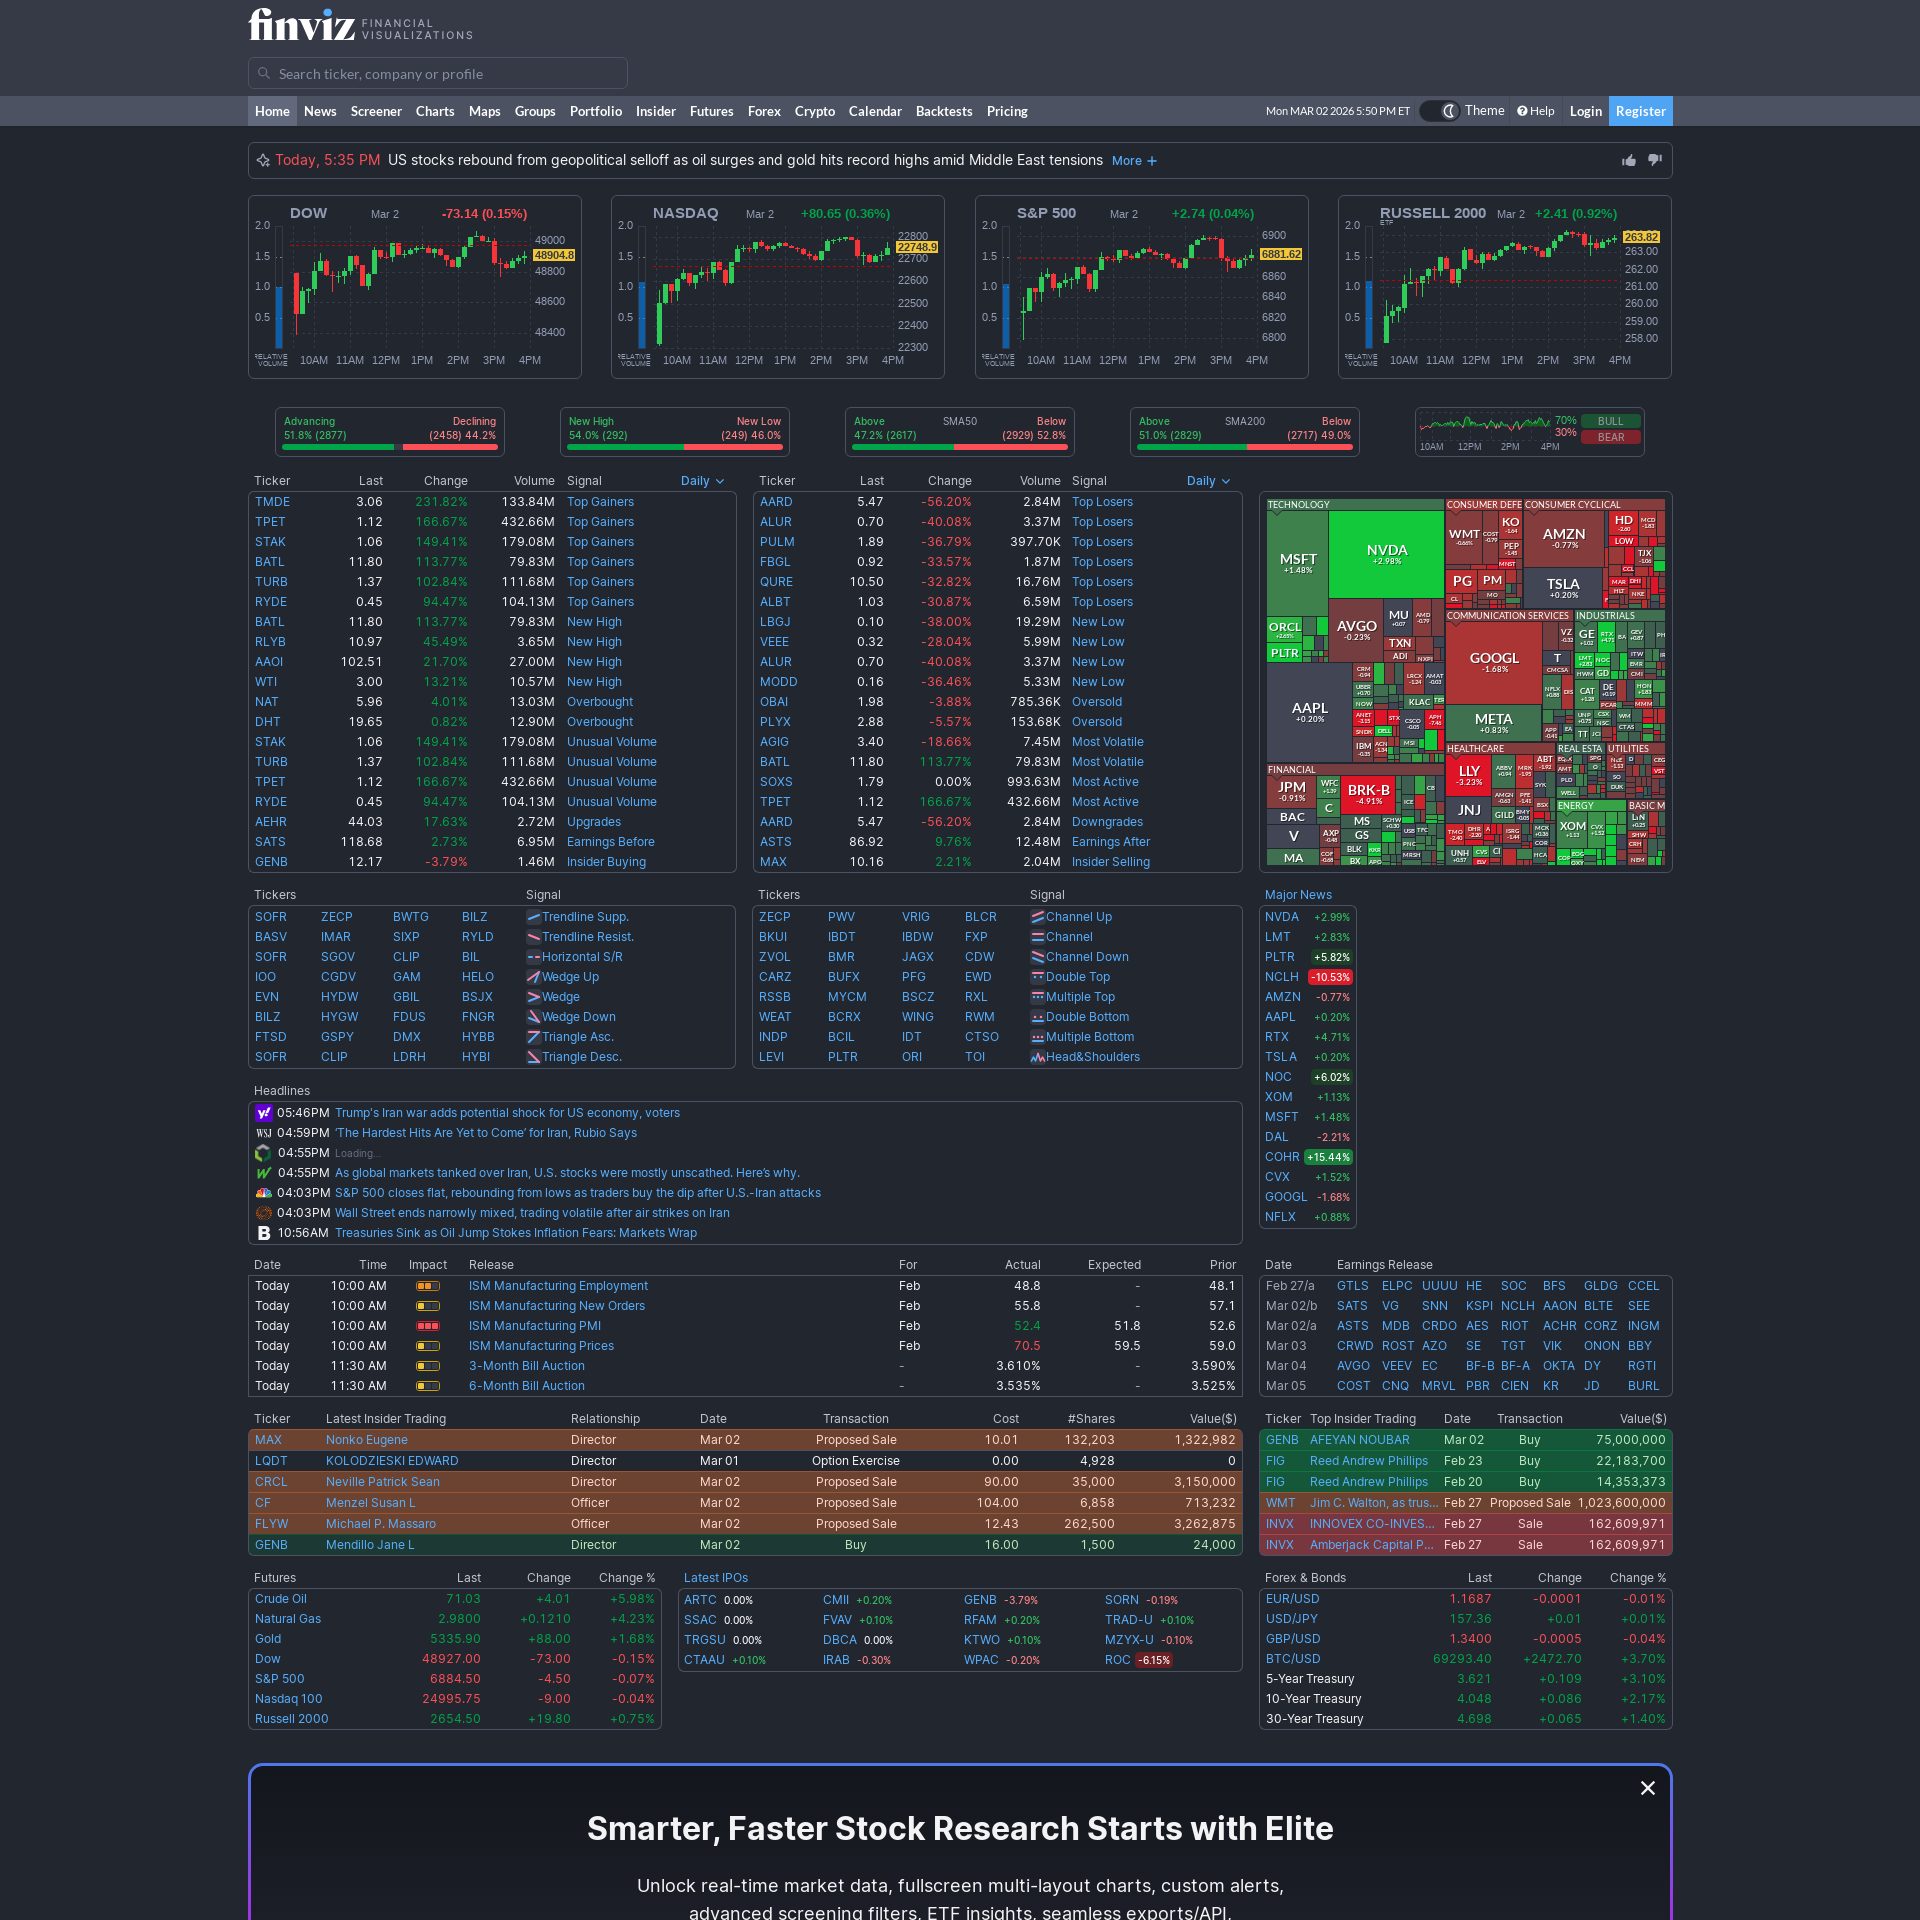

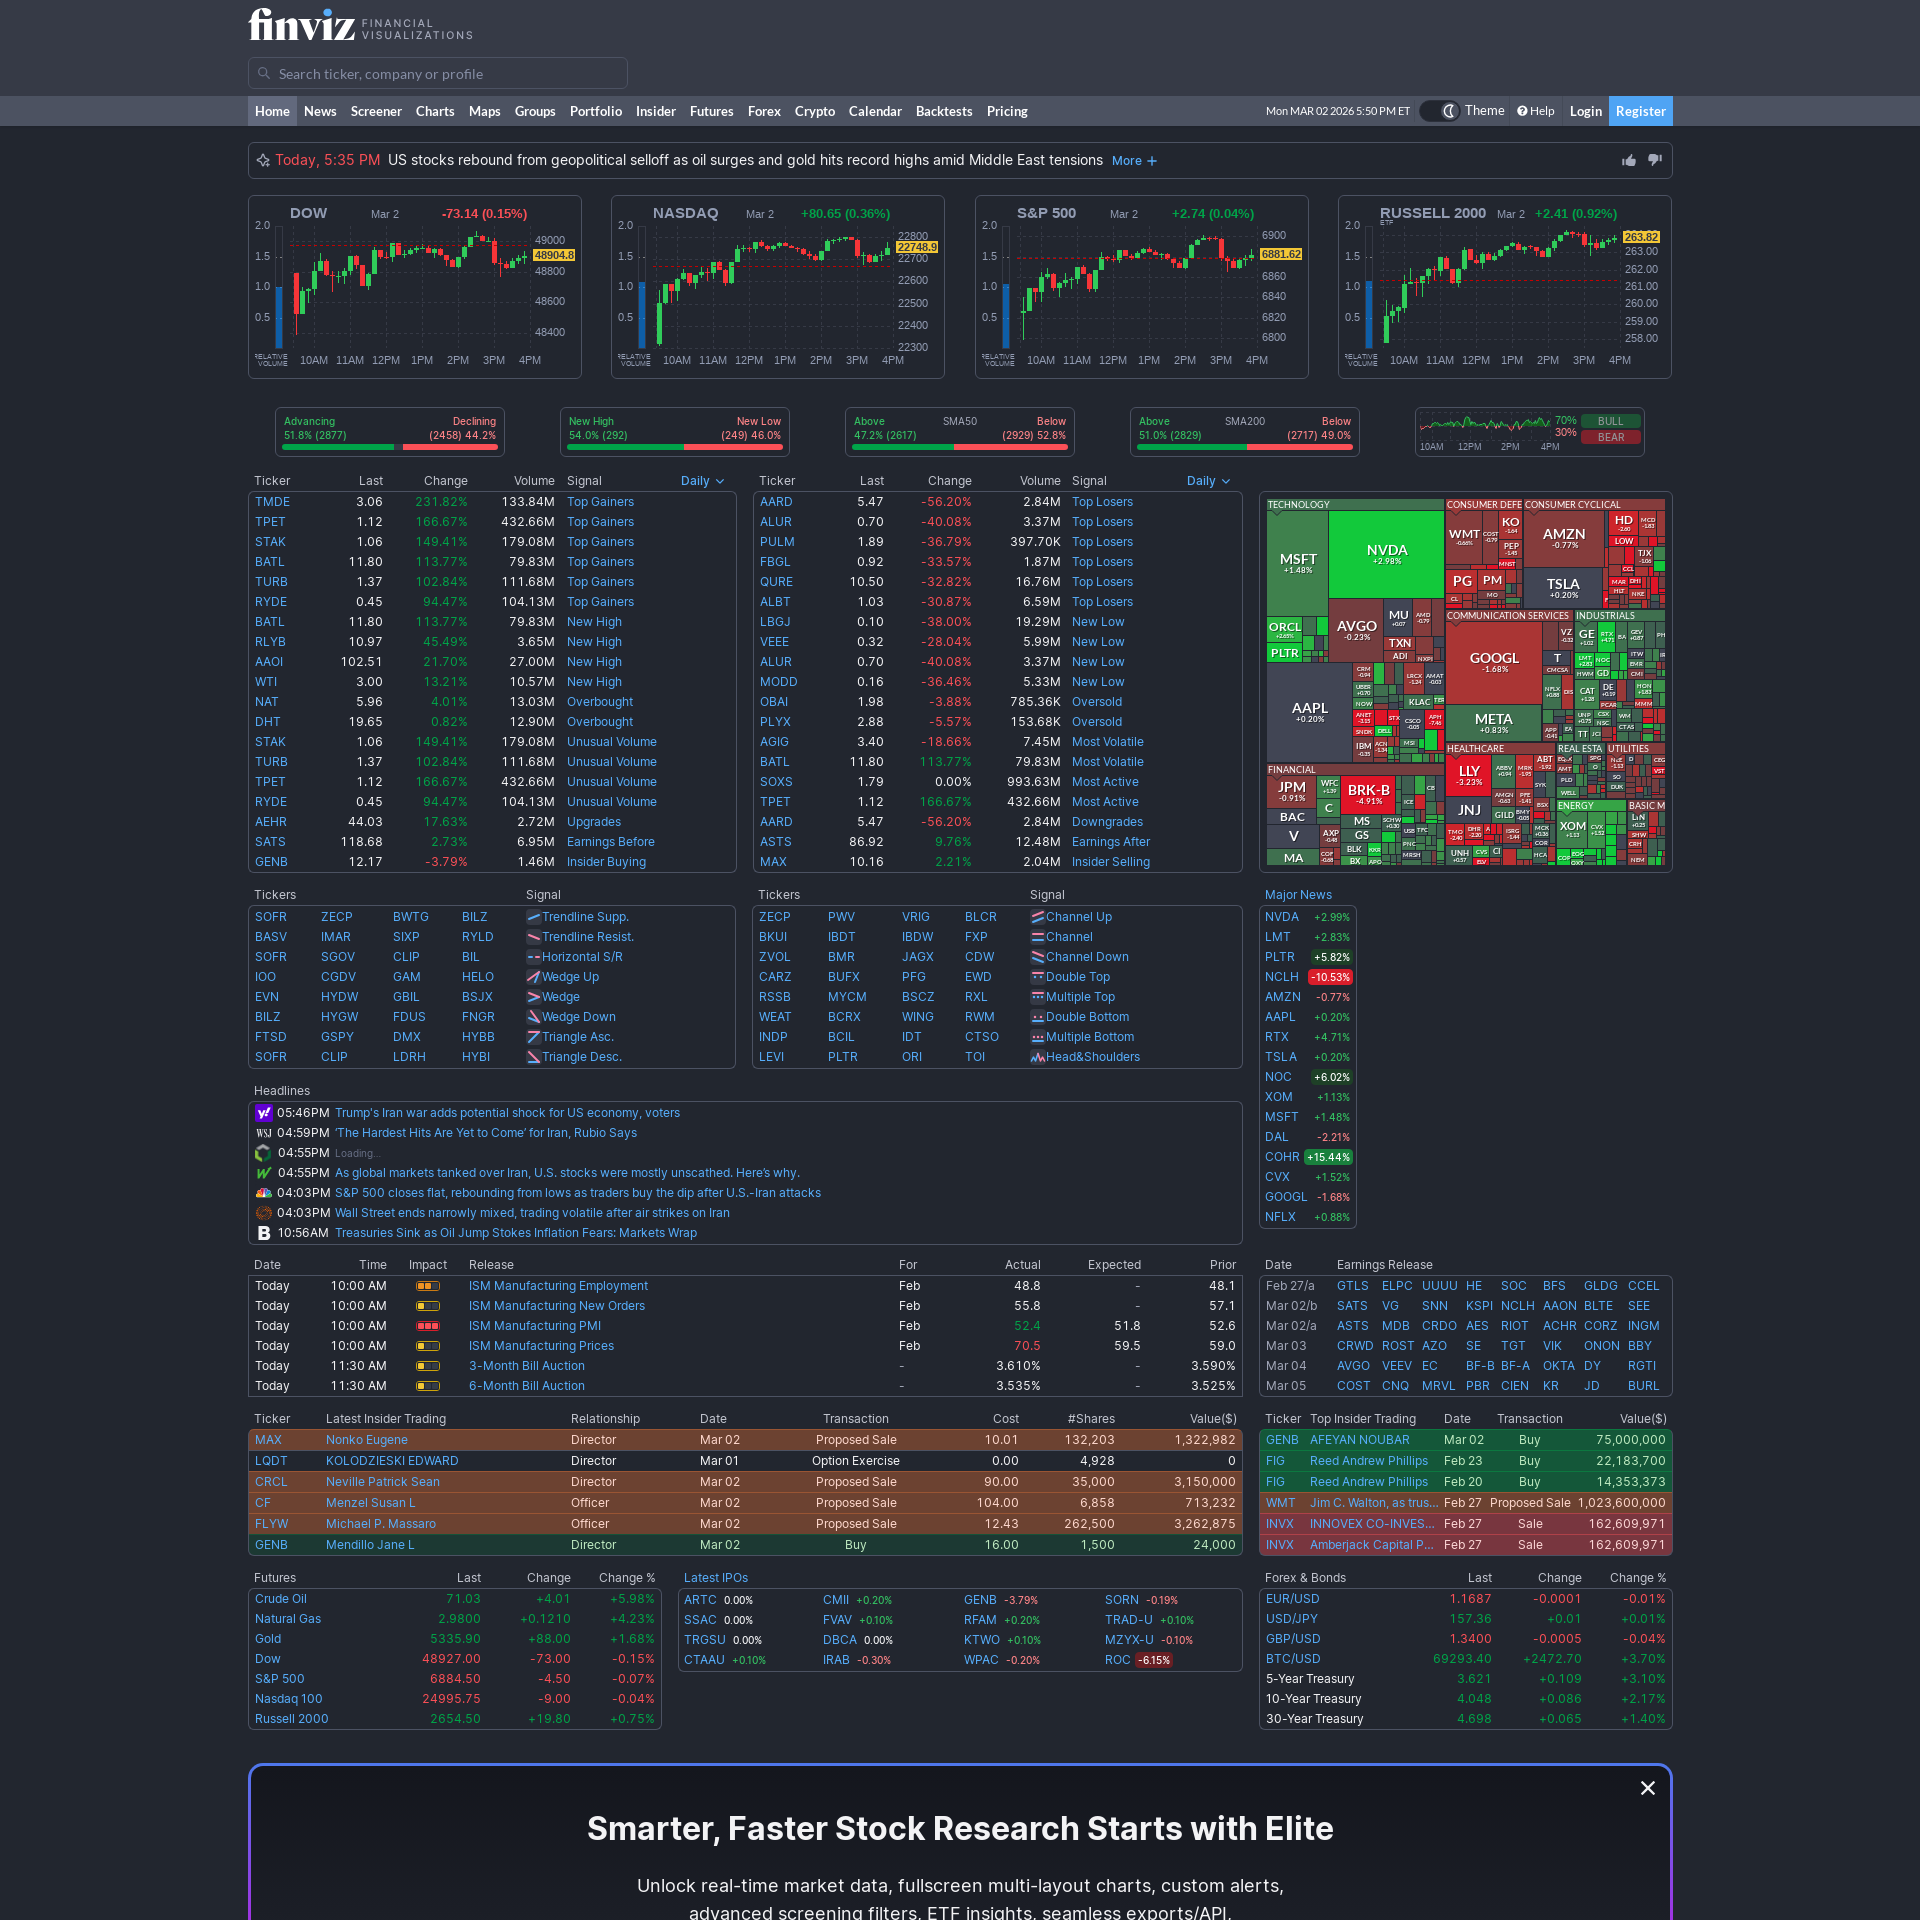